Tests handling of a simple JavaScript alert by navigating to the alerts page, triggering an alert, and accepting it

Starting URL: https://the-internet.herokuapp.com/

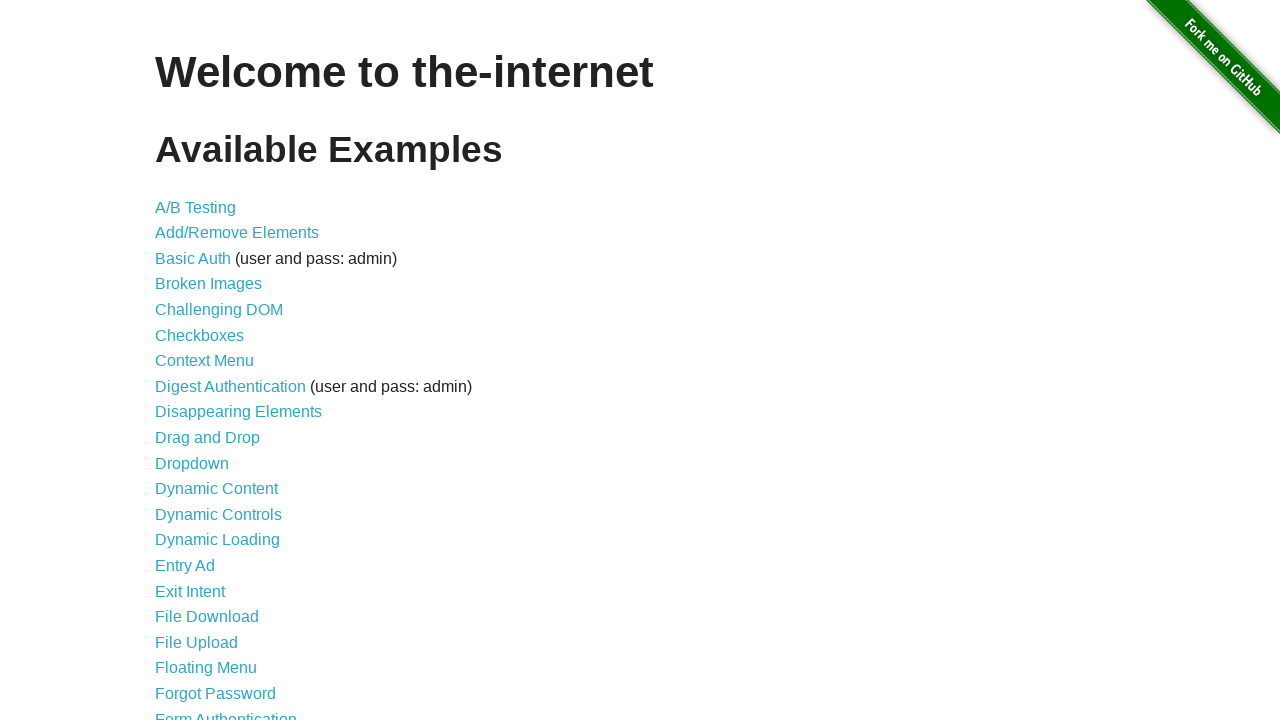

Clicked JavaScript Alerts link at (214, 361) on a[href='/javascript_alerts']
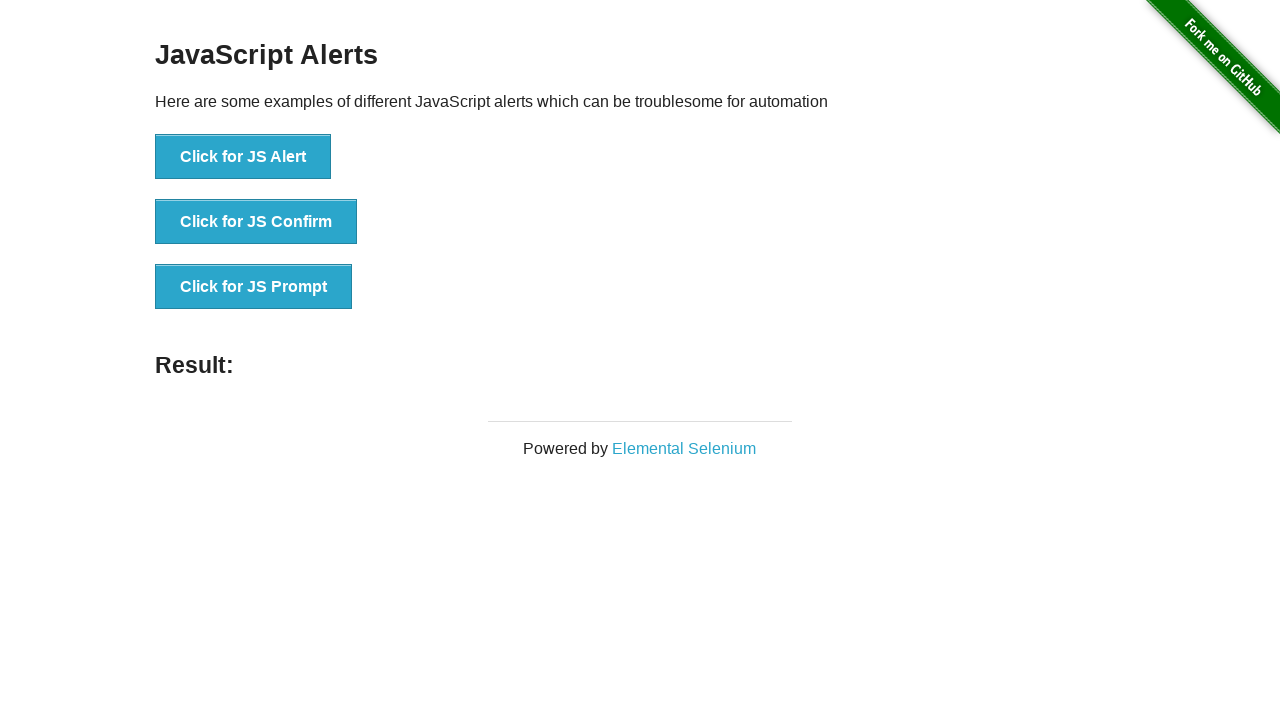

Clicked button to trigger JS Alert at (243, 157) on button[onclick='jsAlert()']
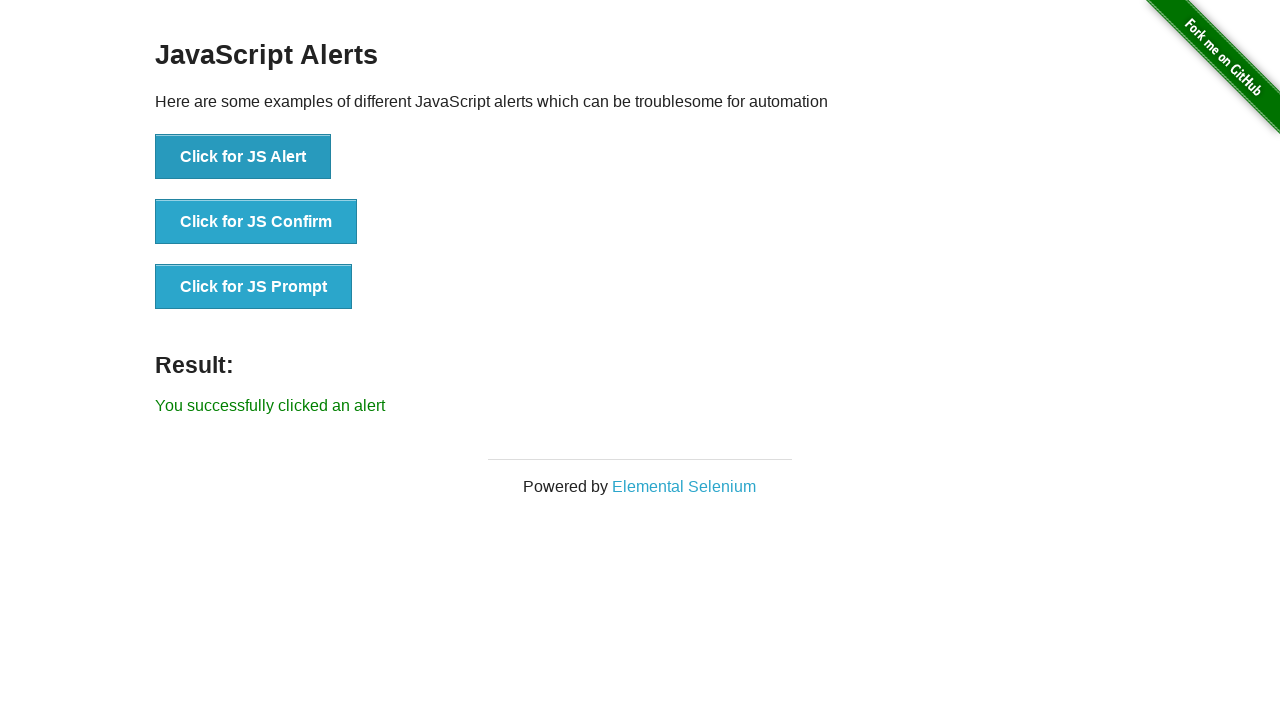

Set up dialog handler to accept alerts
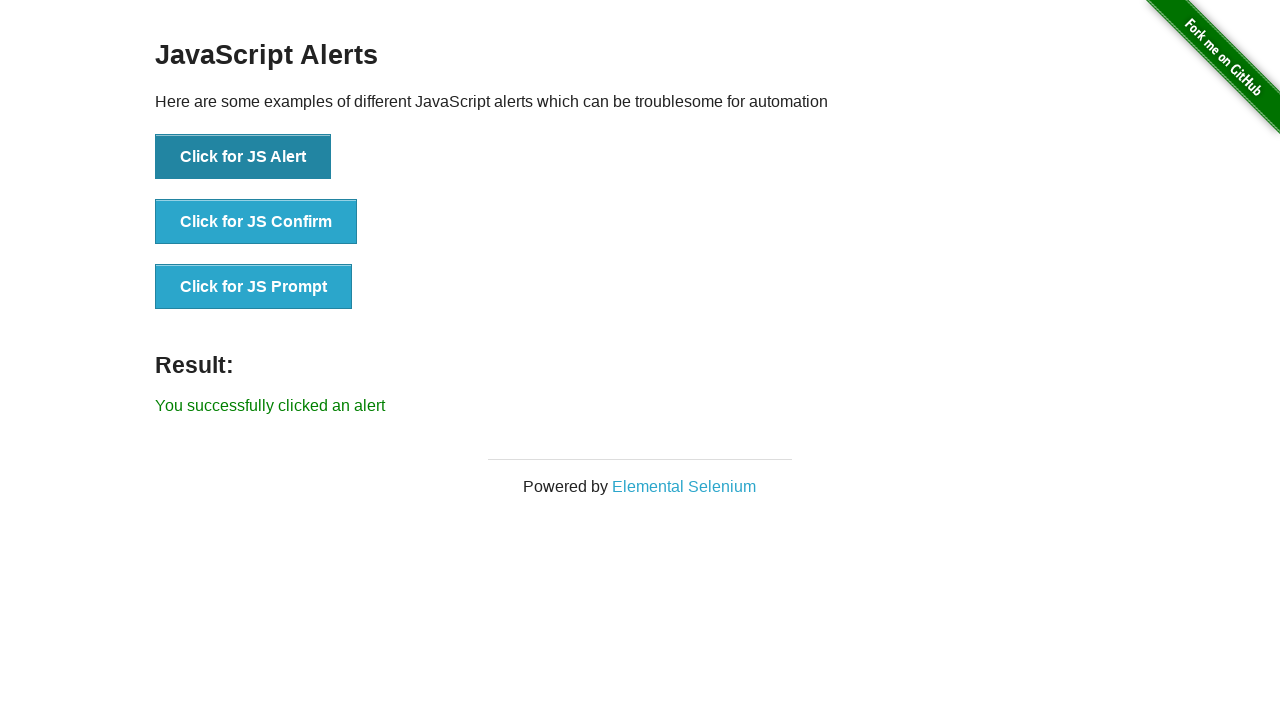

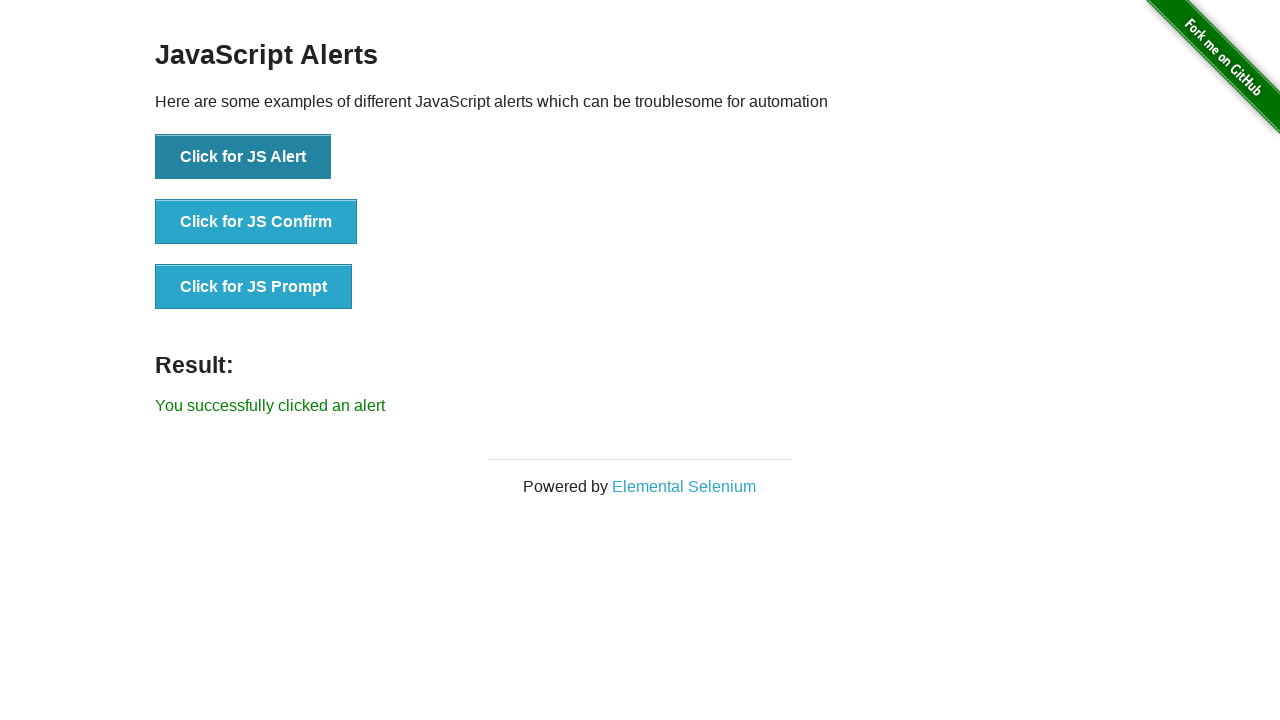